Tests filtering to display only active (incomplete) items

Starting URL: https://demo.playwright.dev/todomvc

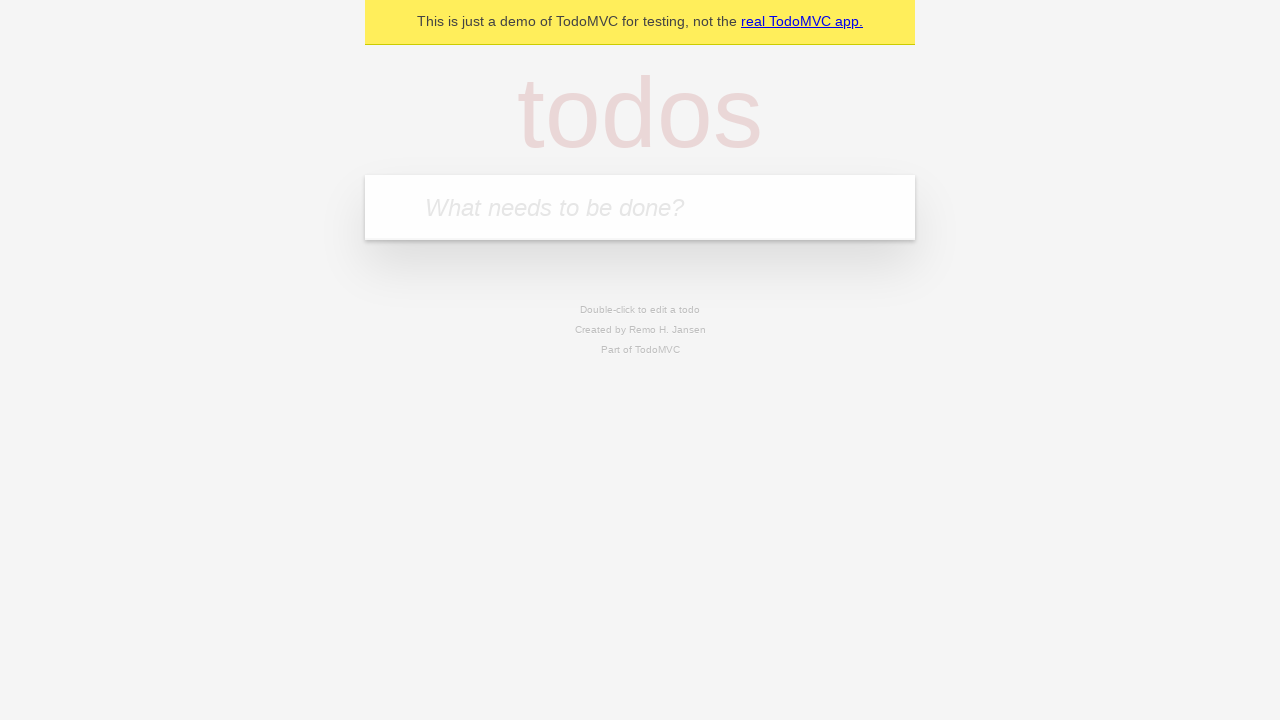

Filled todo input with 'buy some cheese' on internal:attr=[placeholder="What needs to be done?"i]
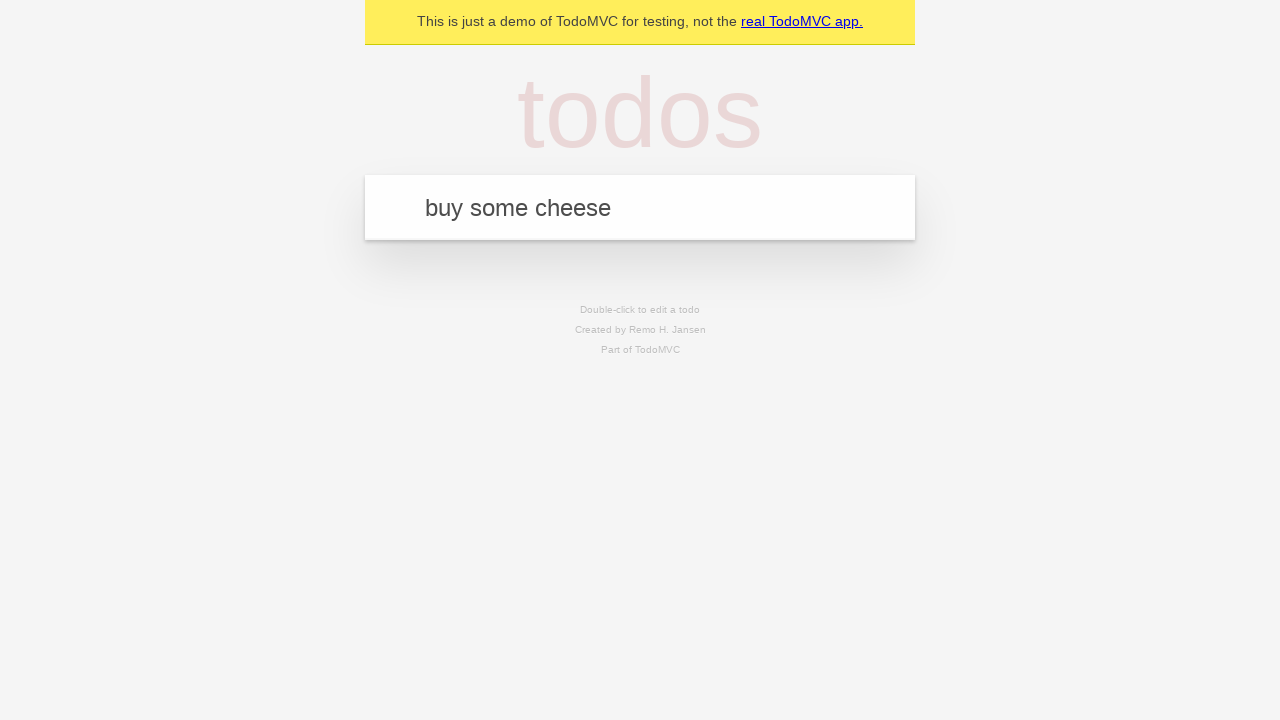

Pressed Enter to add first todo on internal:attr=[placeholder="What needs to be done?"i]
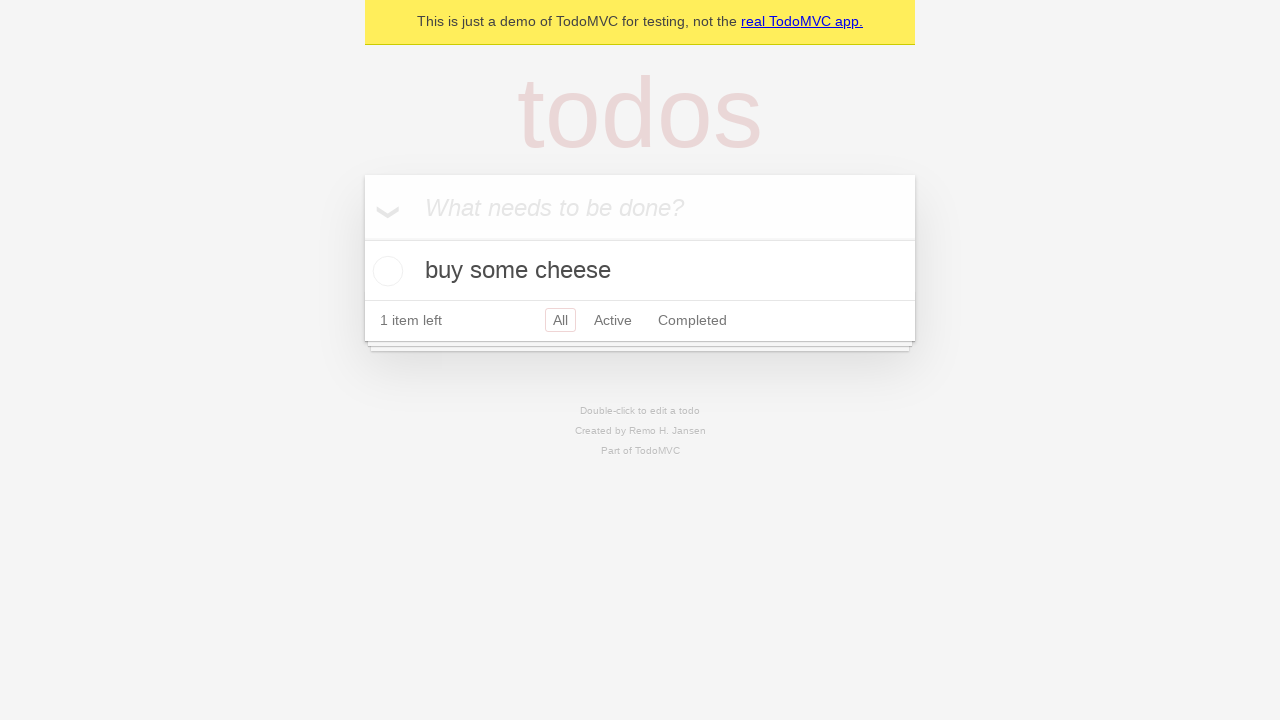

Filled todo input with 'feed the cat' on internal:attr=[placeholder="What needs to be done?"i]
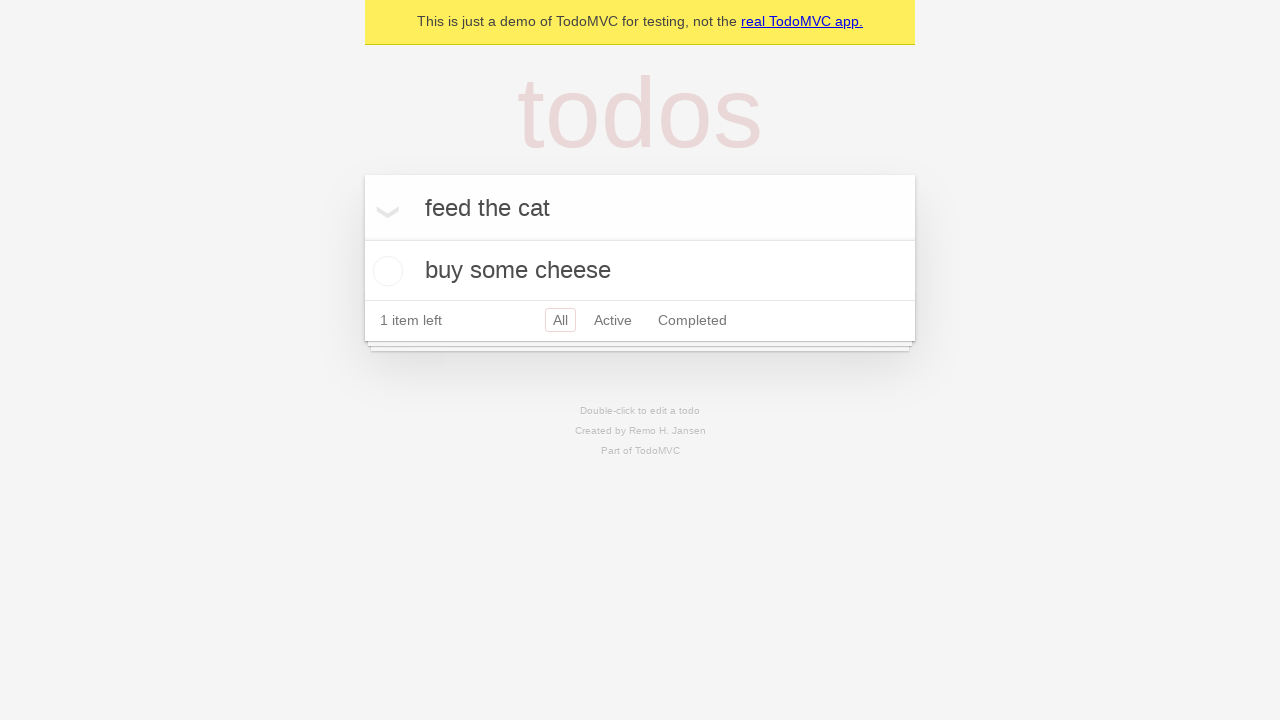

Pressed Enter to add second todo on internal:attr=[placeholder="What needs to be done?"i]
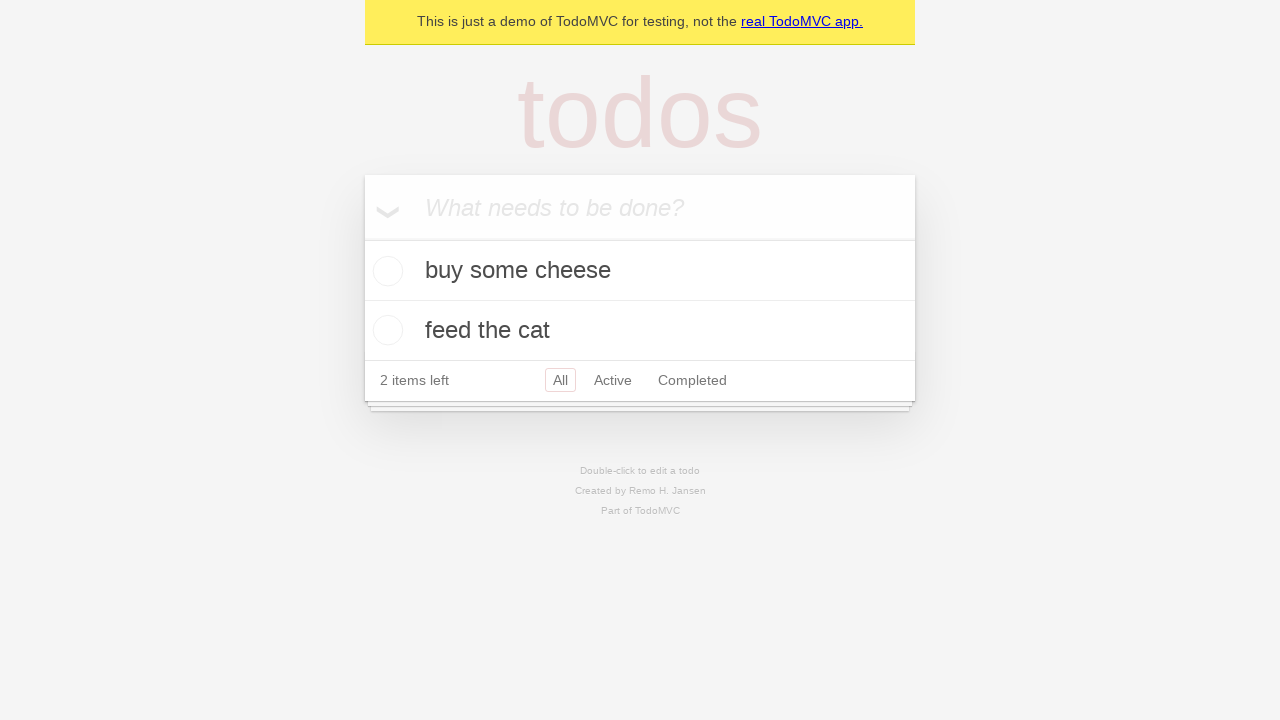

Filled todo input with 'book a doctors appointment' on internal:attr=[placeholder="What needs to be done?"i]
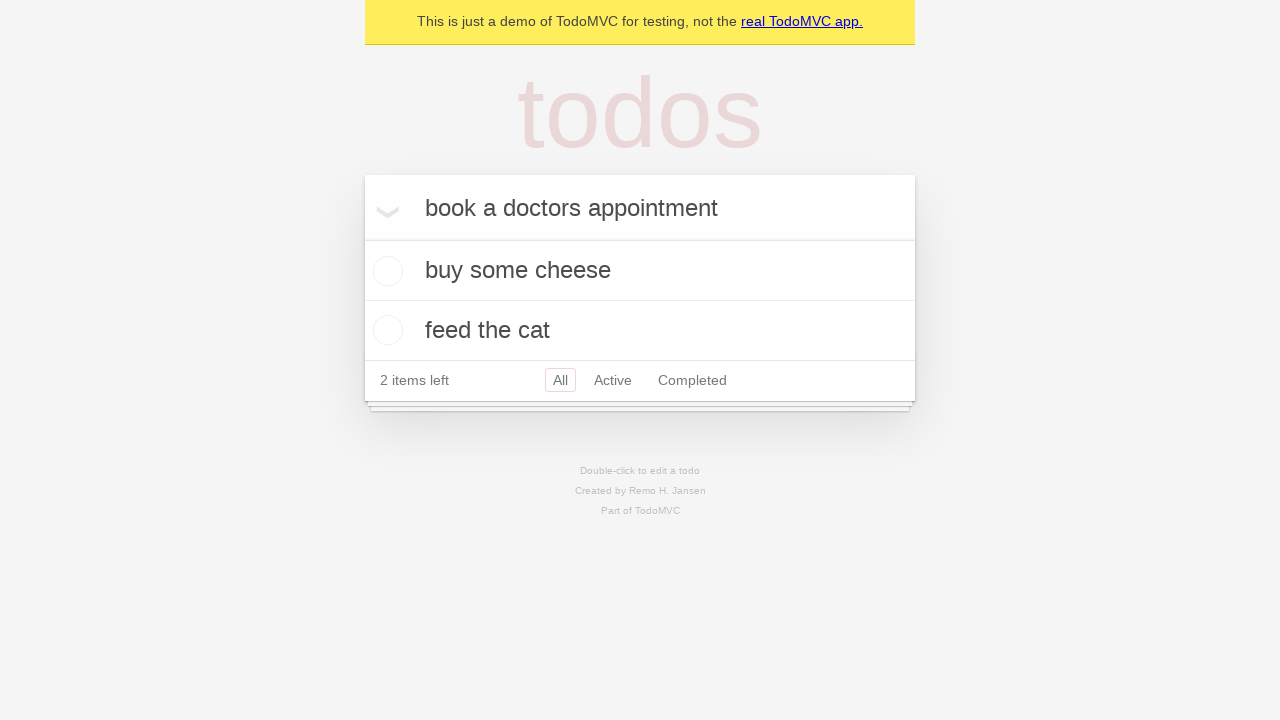

Pressed Enter to add third todo on internal:attr=[placeholder="What needs to be done?"i]
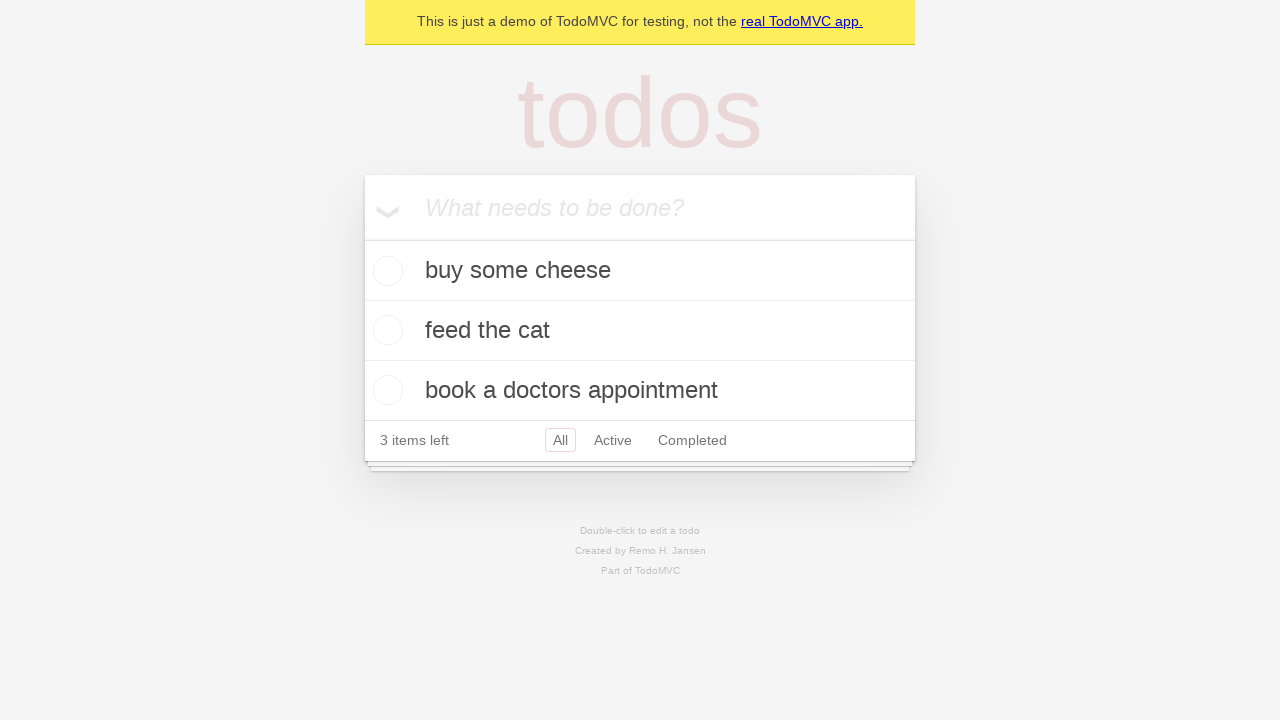

Checked the second todo item (feed the cat) at (385, 330) on internal:testid=[data-testid="todo-item"s] >> nth=1 >> internal:role=checkbox
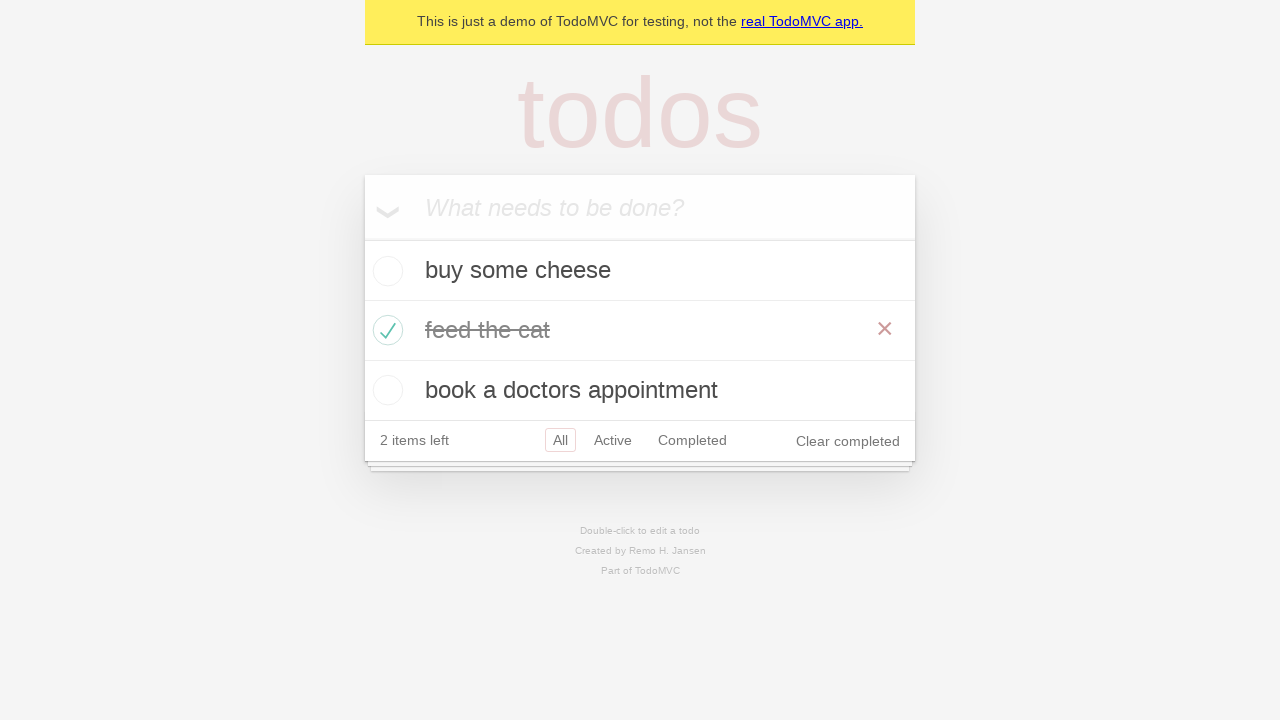

Clicked Active filter to display only incomplete todos at (613, 440) on internal:role=link[name="Active"i]
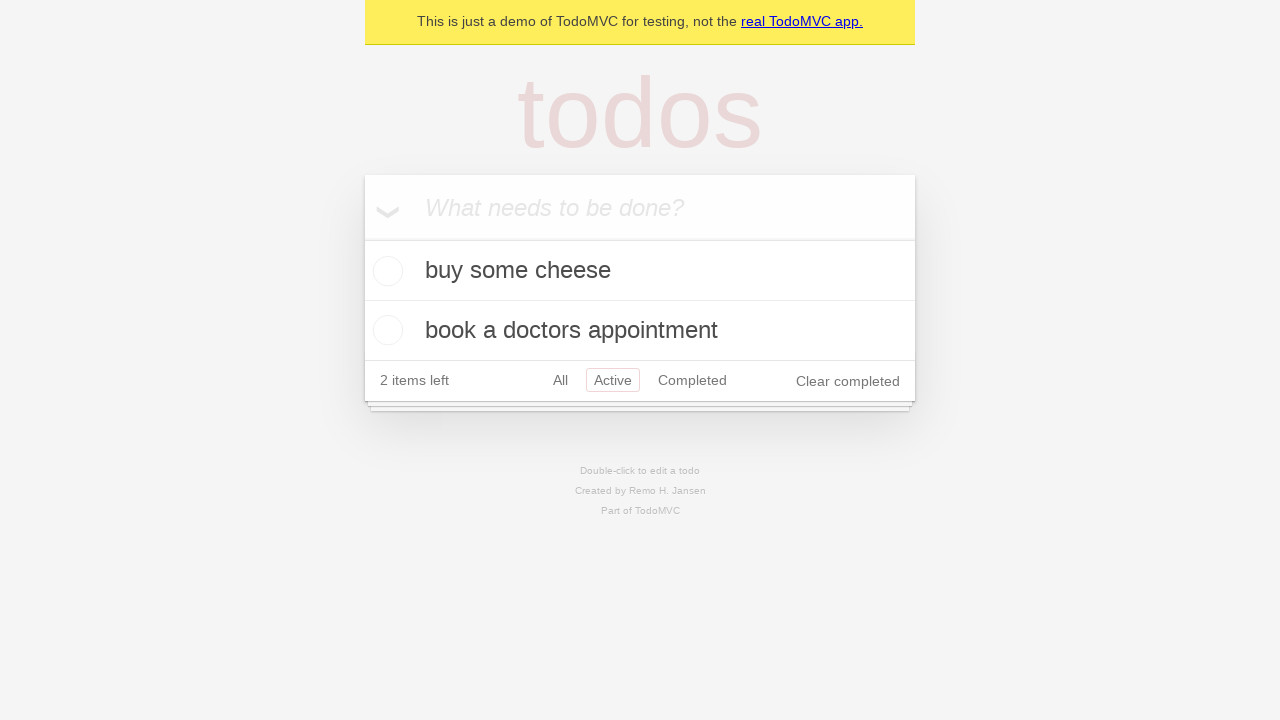

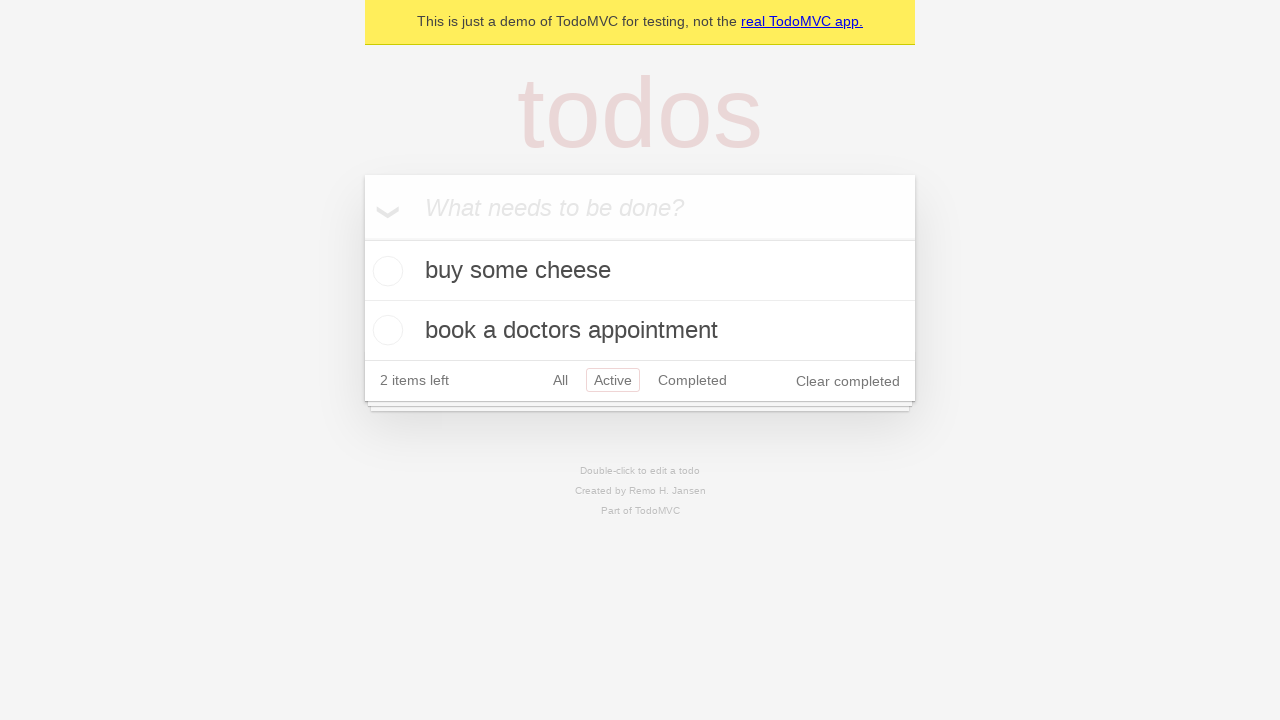